Tests clicking on a class attribute challenge link and then clicking a button identified by its class attribute using XPath on the UI Testing Playground website

Starting URL: http://uitestingplayground.com/

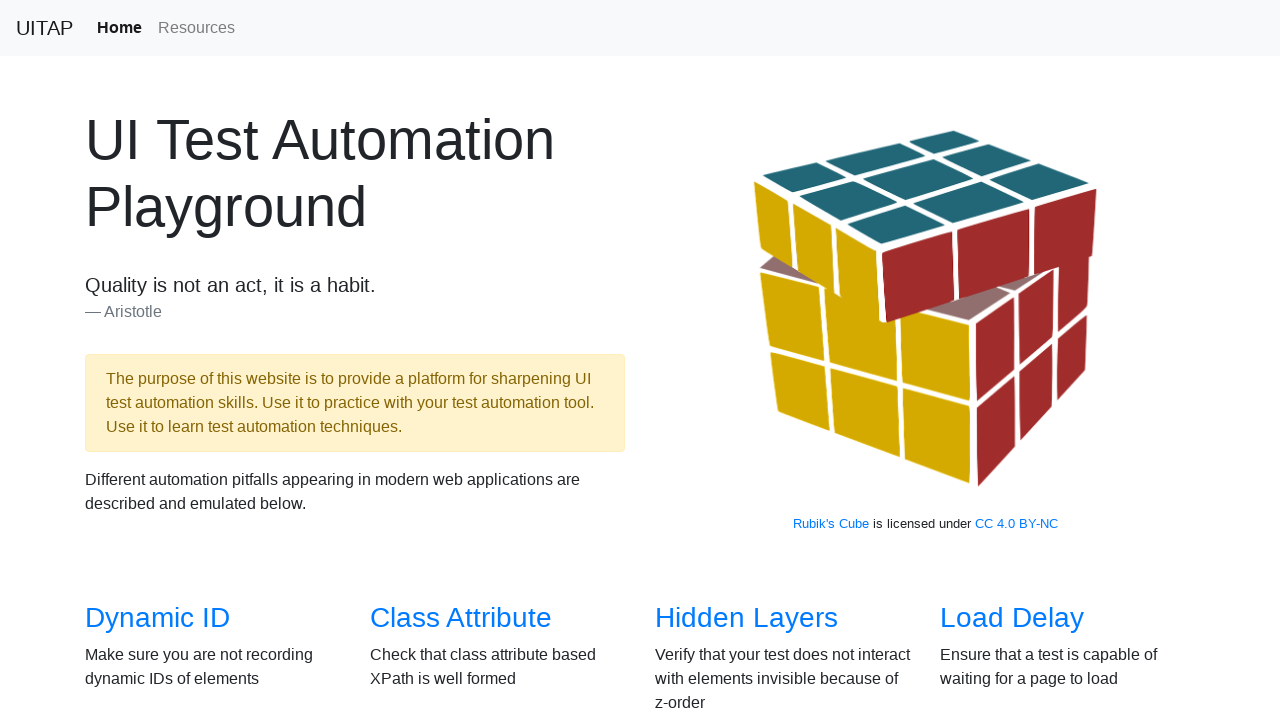

Navigated to UI Testing Playground website
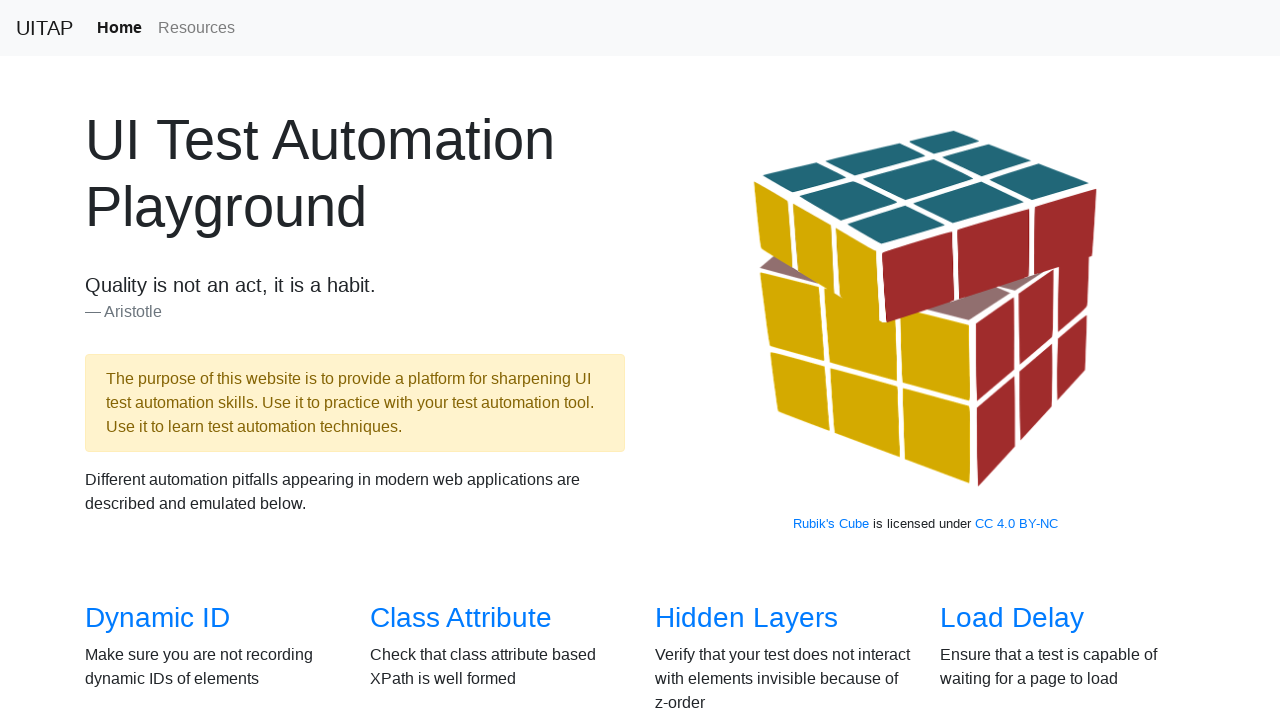

Clicked on the Class Attribute challenge link at (461, 618) on xpath=//*[@id="overview"]/div/div[1]/div[2]/h3/a
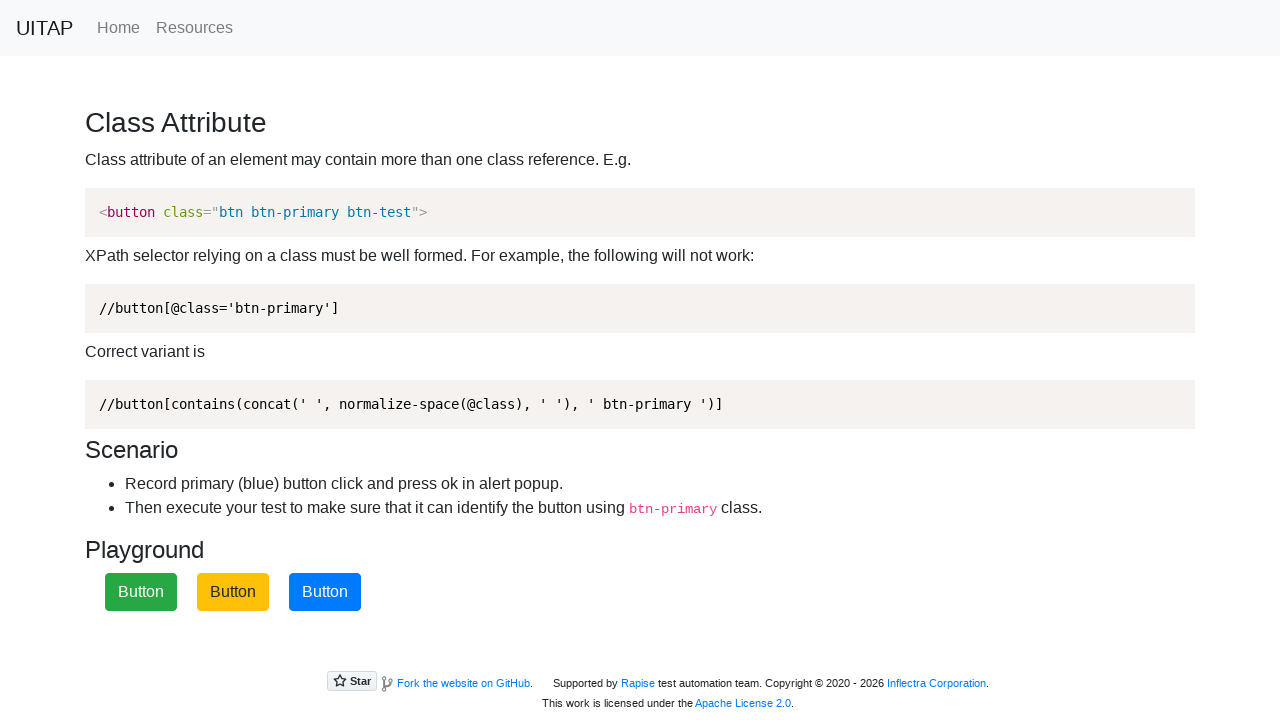

Clicked the primary button identified by class attribute using XPath at (325, 592) on xpath=//button[contains(concat(' ', normalize-space(@class), ' '), ' btn-primary
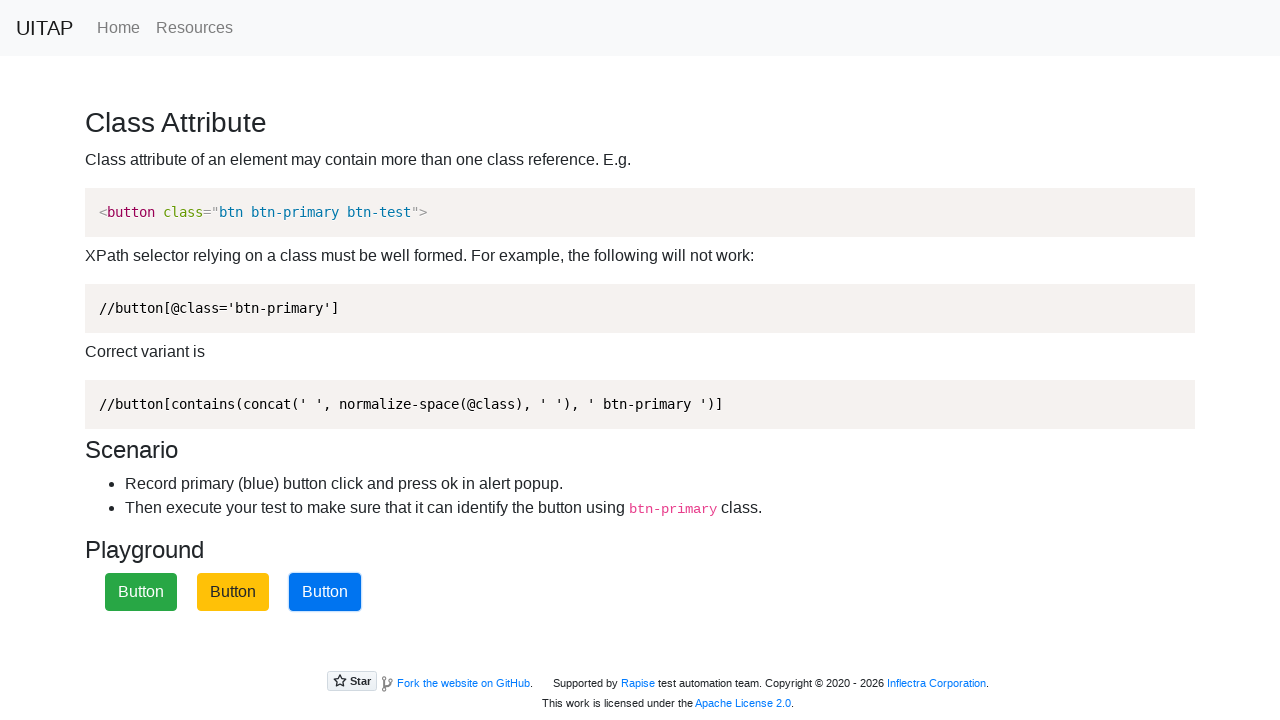

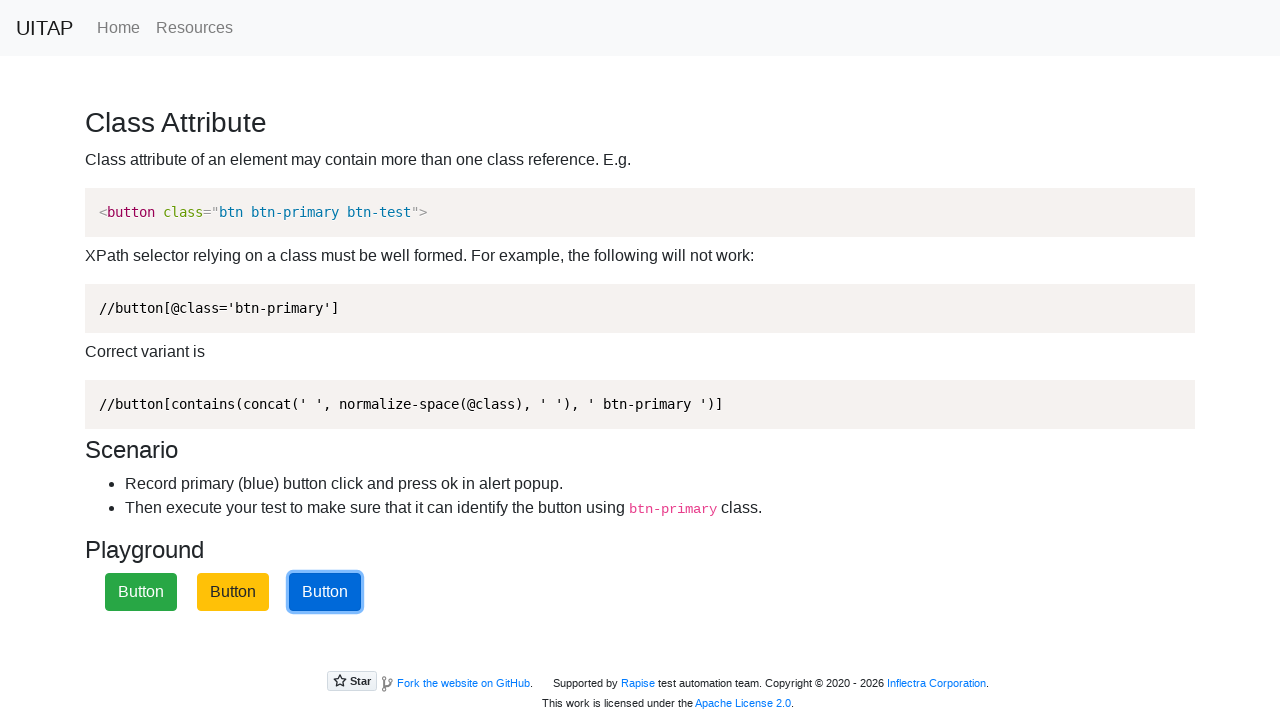